Tests opening a new browser window by navigating to a page, opening a new window, navigating to a different page in that window, and verifying there are now 2 windows open.

Starting URL: https://the-internet.herokuapp.com/windows

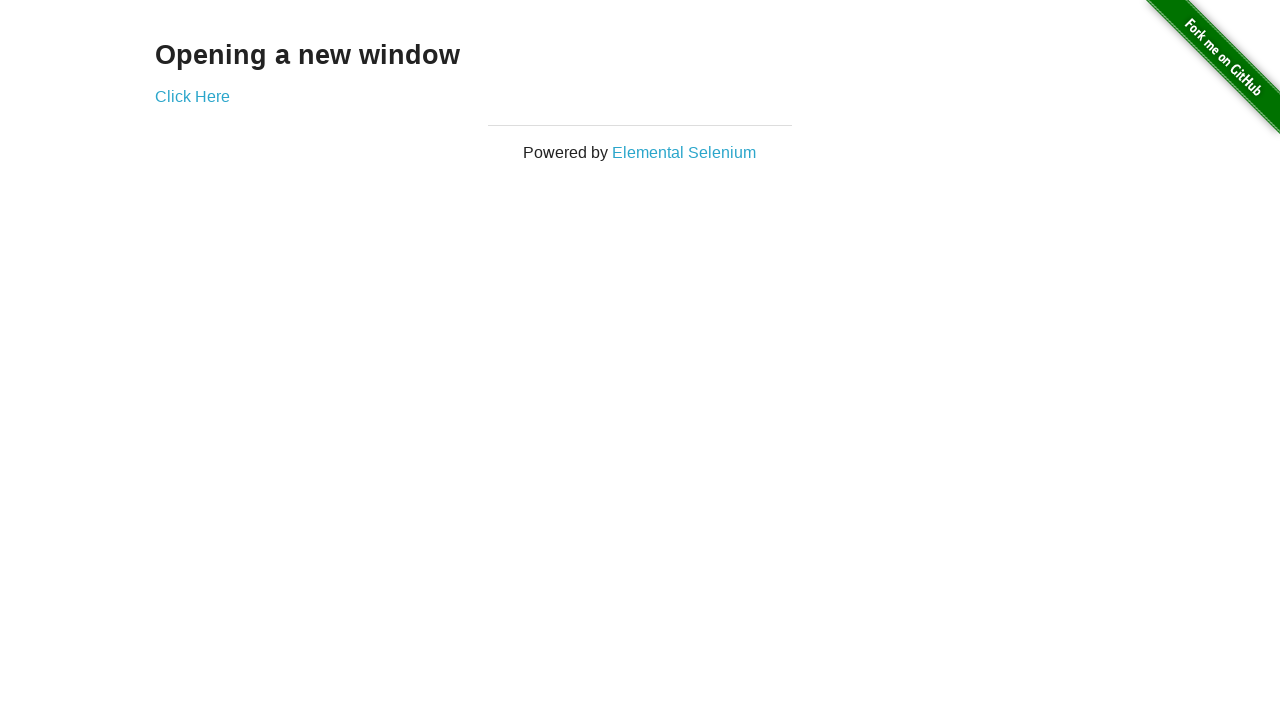

Opened a new browser window
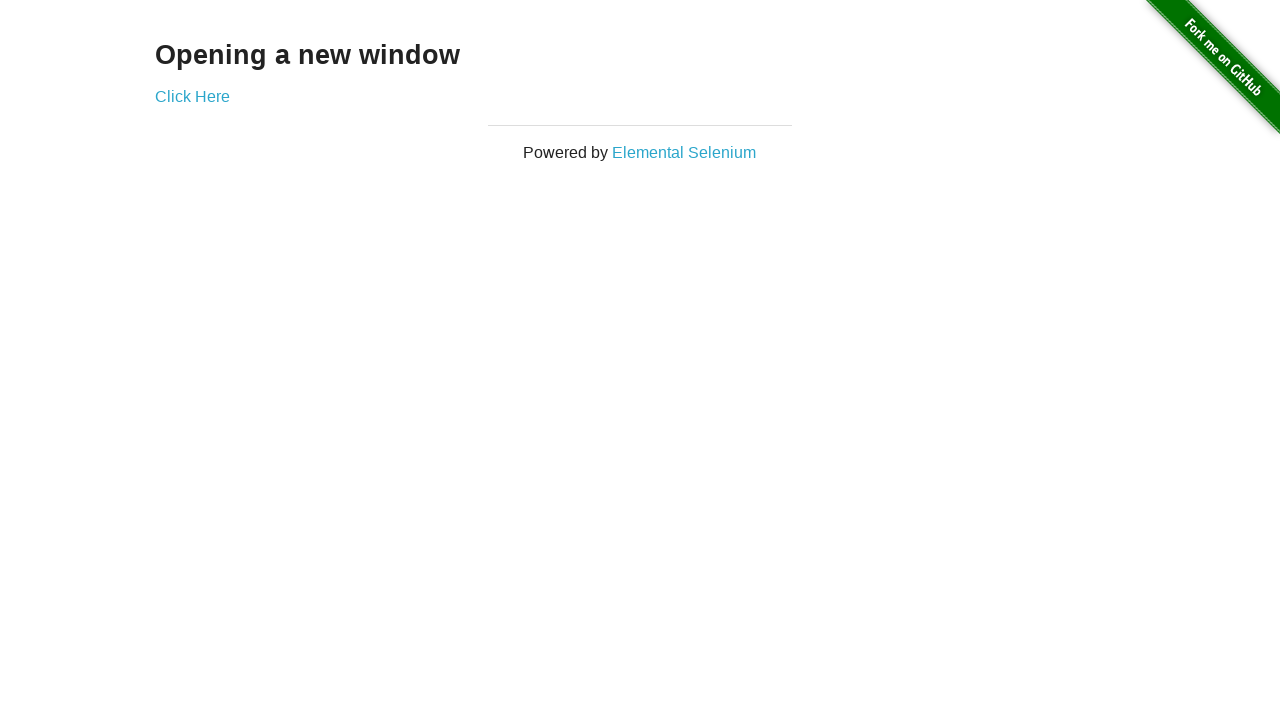

Navigated to typos page in new window
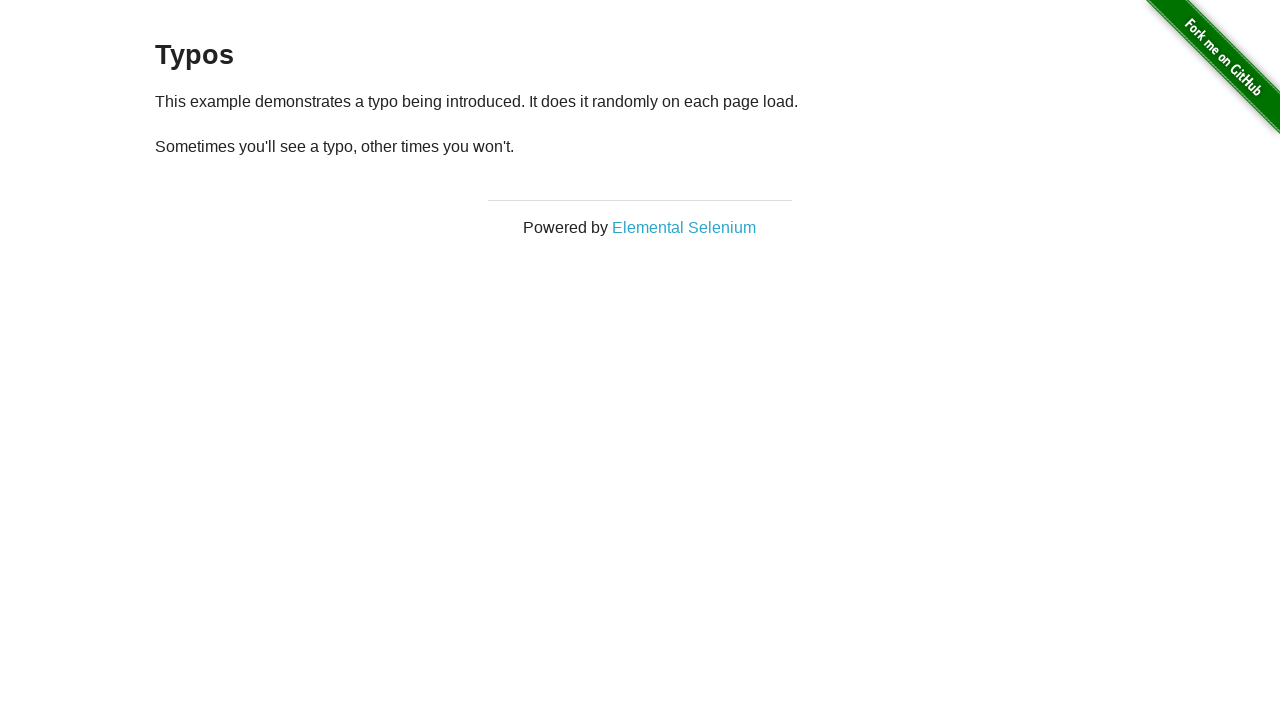

Verified that 2 windows are now open
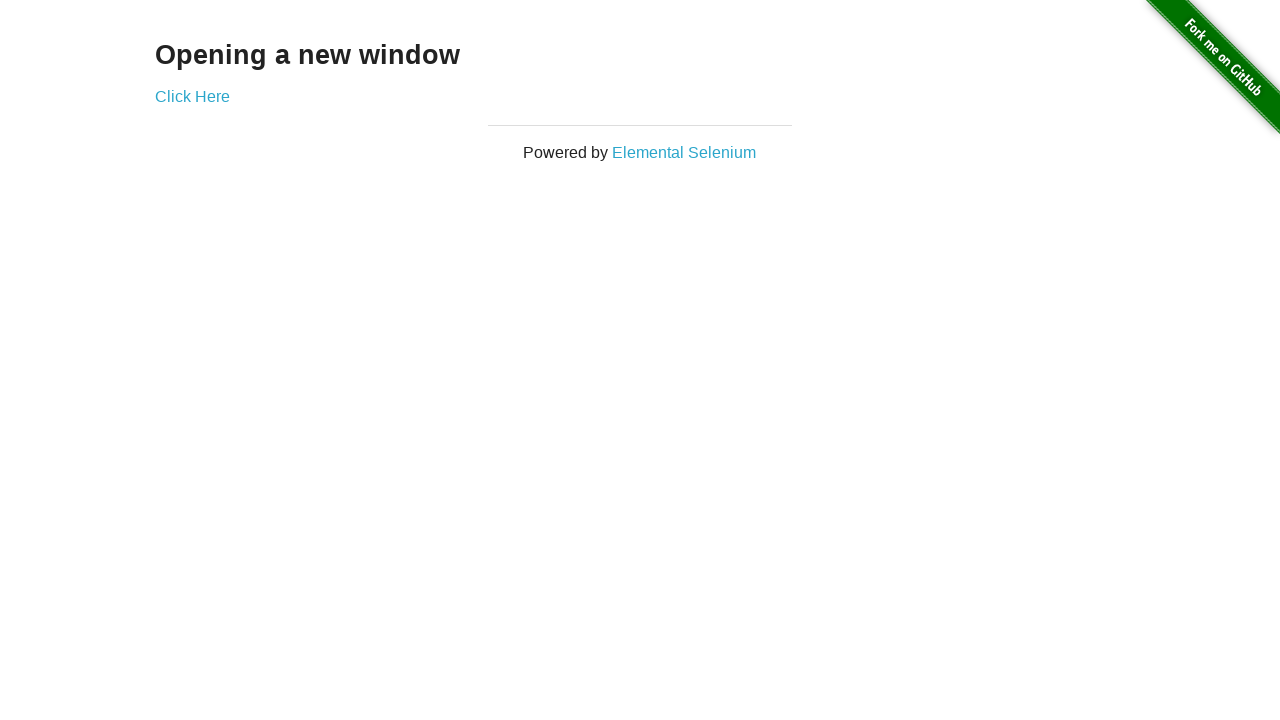

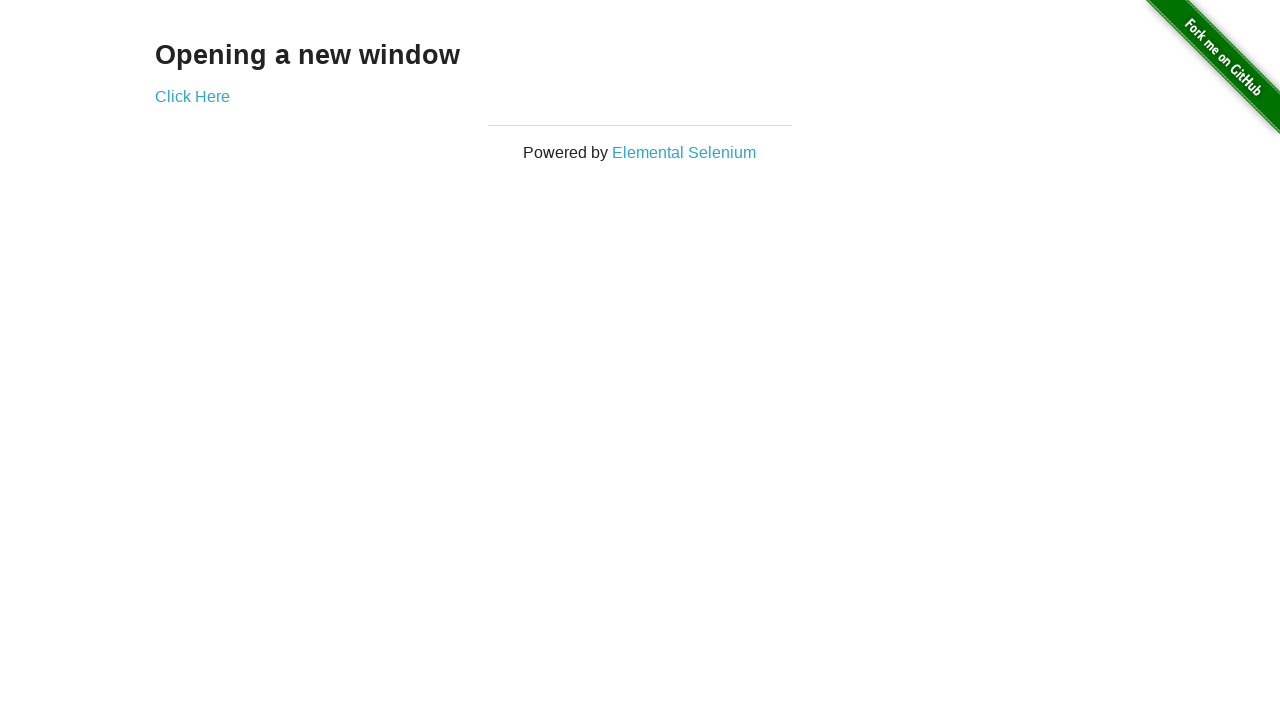